Tests clicking a button with class attribute, handling the resulting alert dialog, and refreshing the page - repeated 3 times to verify consistent behavior

Starting URL: http://uitestingplayground.com/classattr

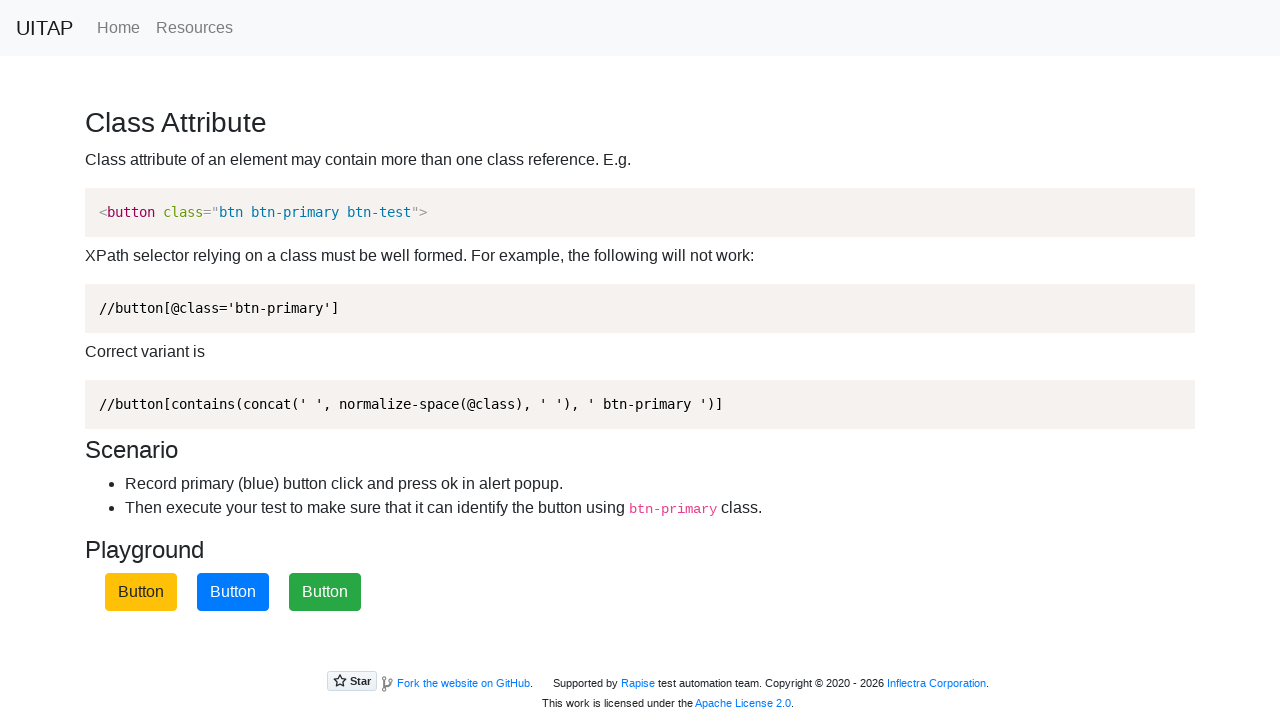

Iteration 1: Clicked primary button with class attribute at (233, 592) on button.btn-primary
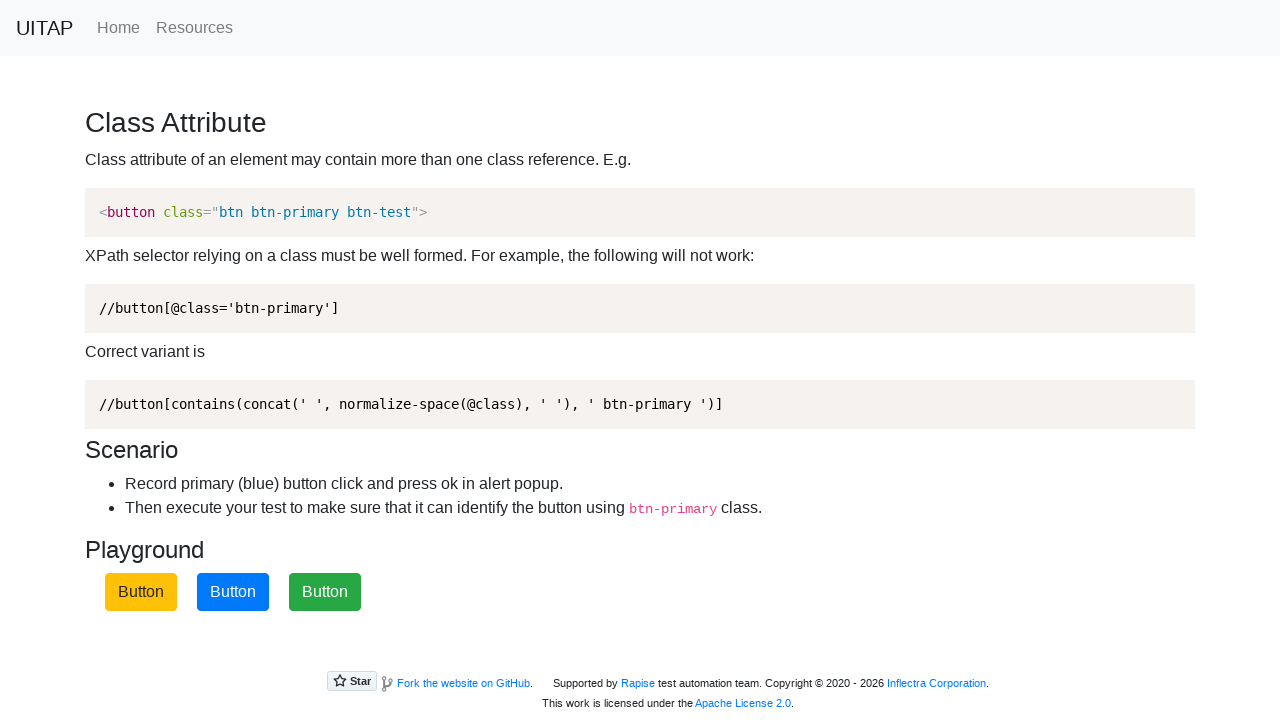

Iteration 1: Set up alert dialog handler and accepted dialog
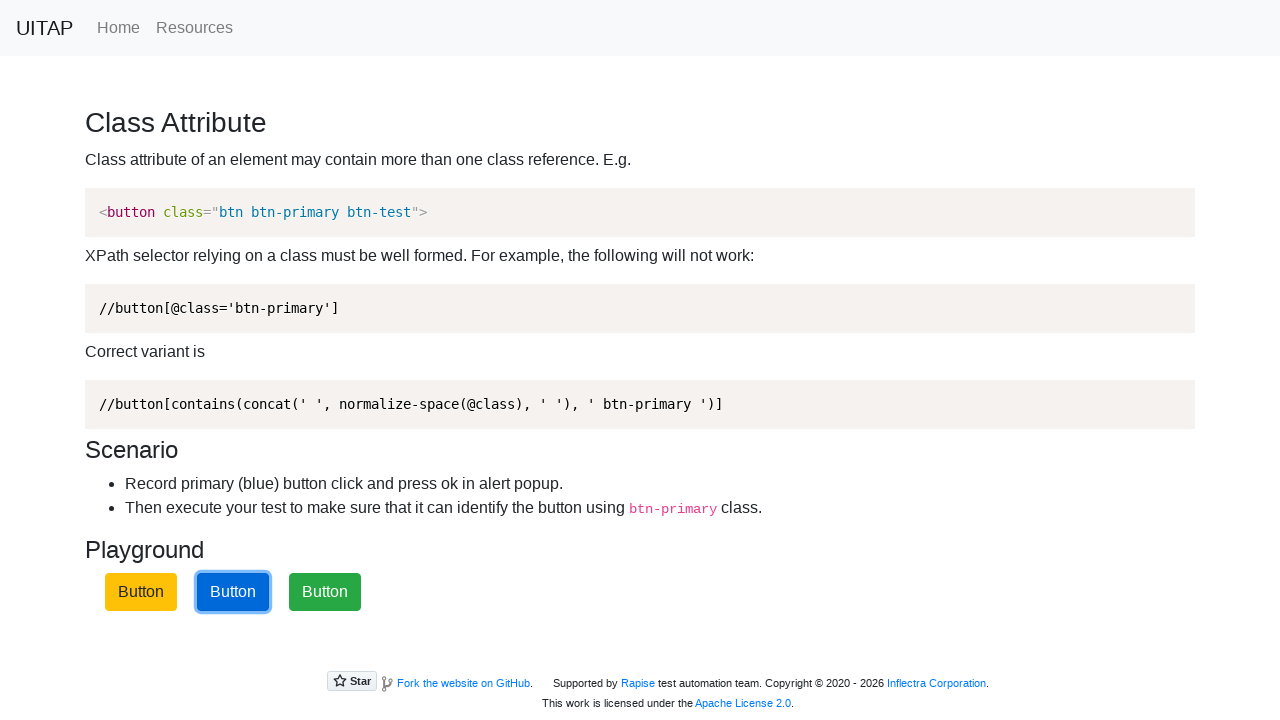

Iteration 1: Refreshed page to verify consistent behavior
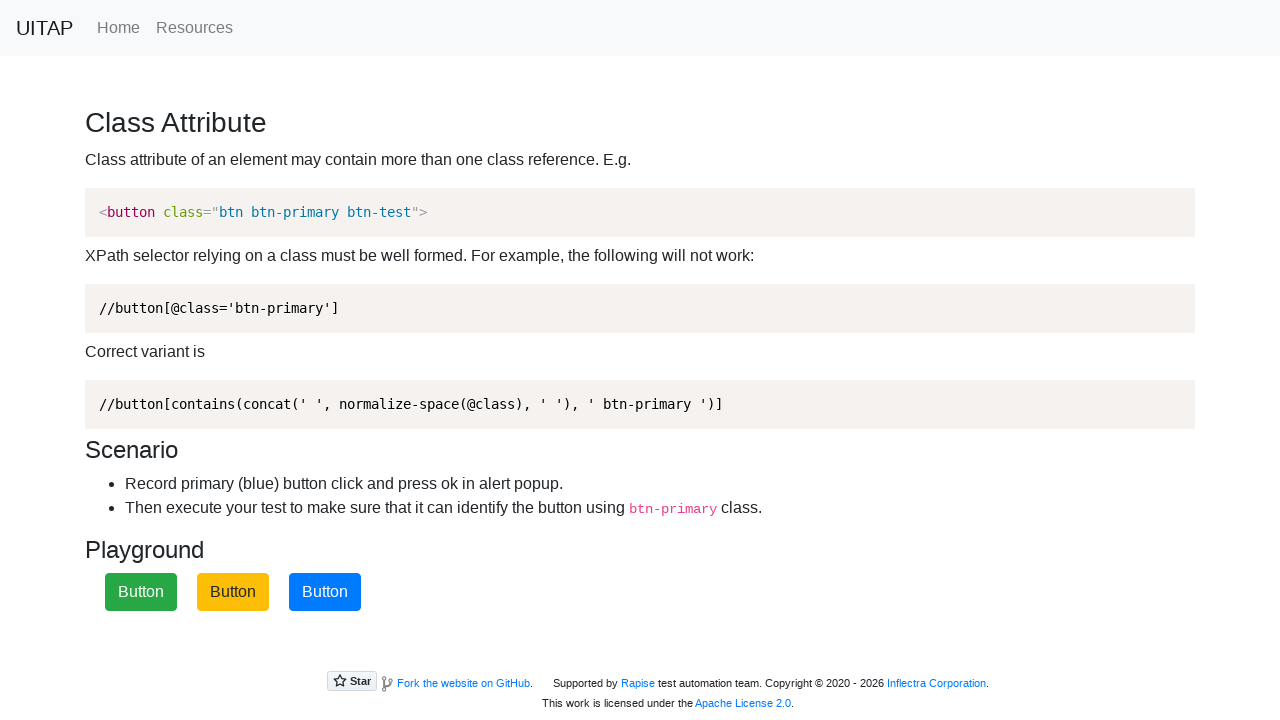

Iteration 2: Clicked primary button with class attribute at (325, 592) on button.btn-primary
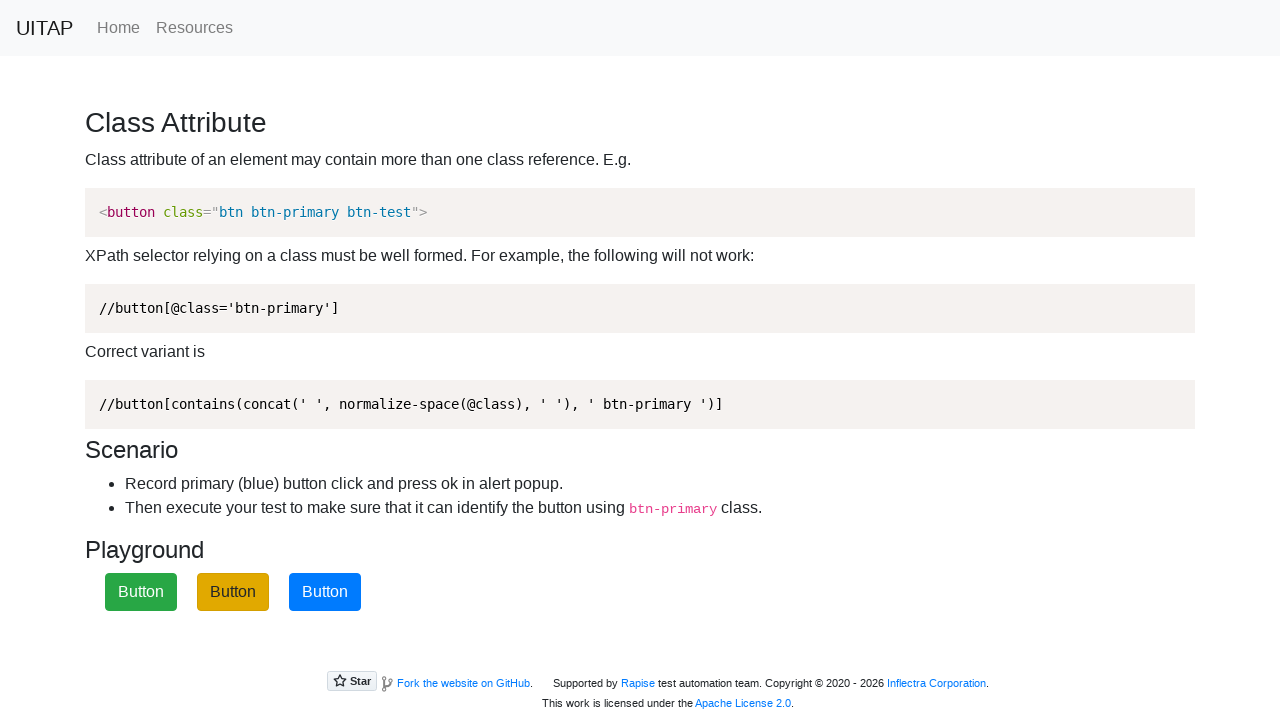

Iteration 2: Set up alert dialog handler and accepted dialog
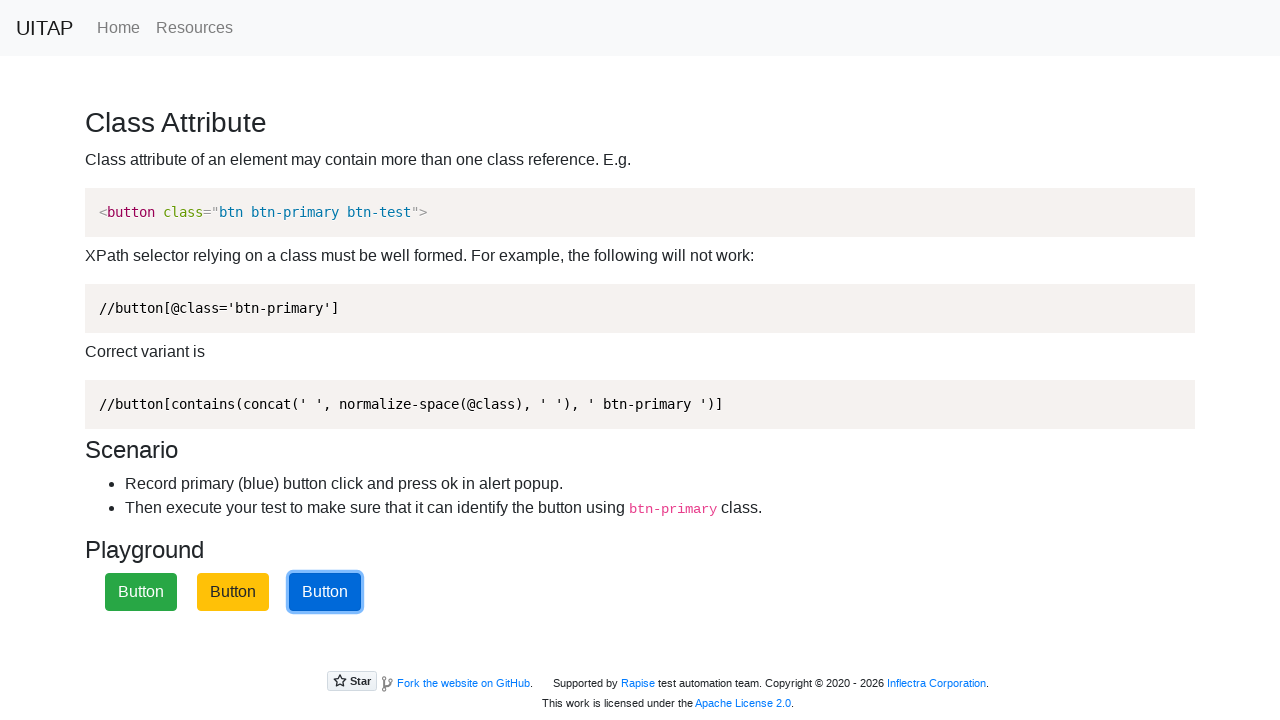

Iteration 2: Refreshed page to verify consistent behavior
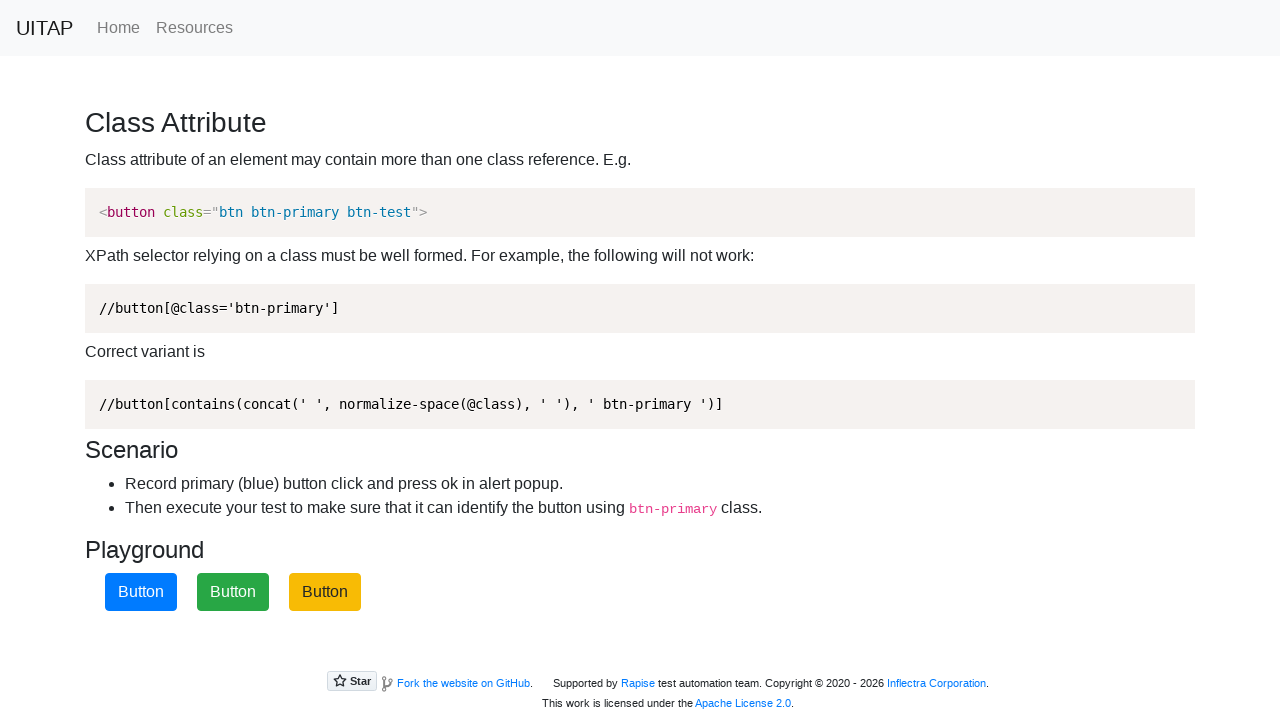

Iteration 3: Clicked primary button with class attribute at (141, 592) on button.btn-primary
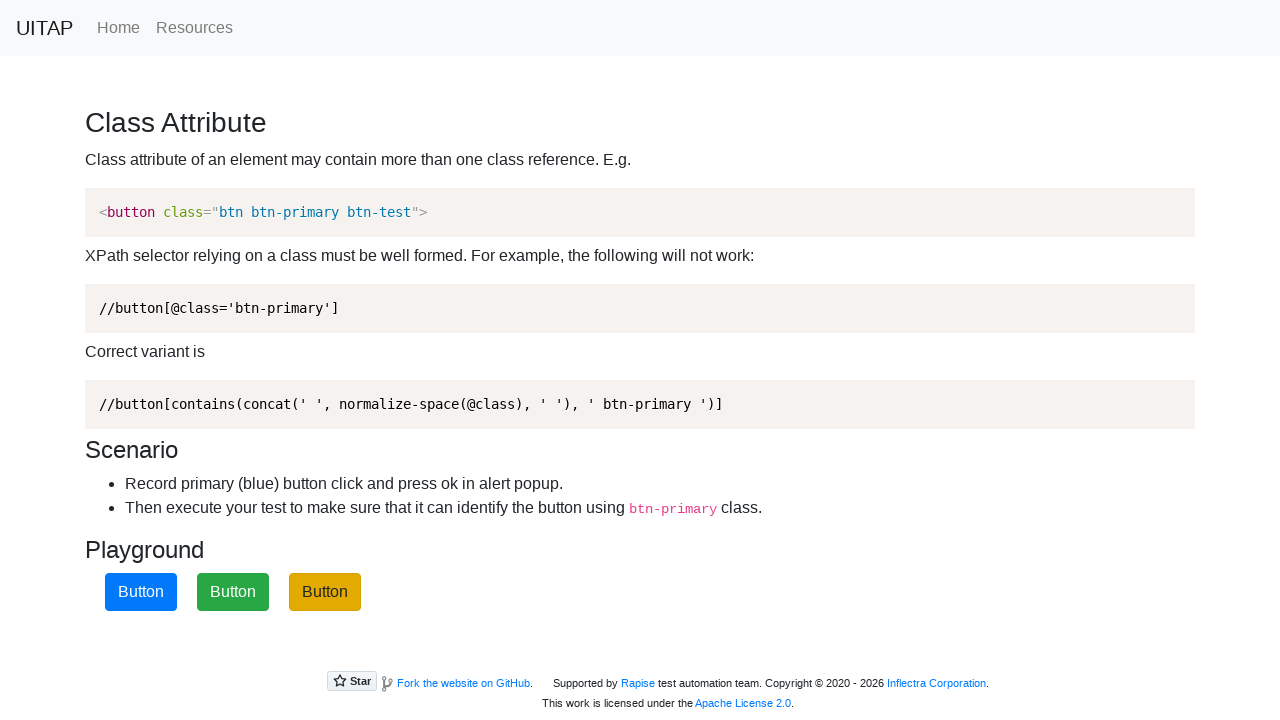

Iteration 3: Set up alert dialog handler and accepted dialog
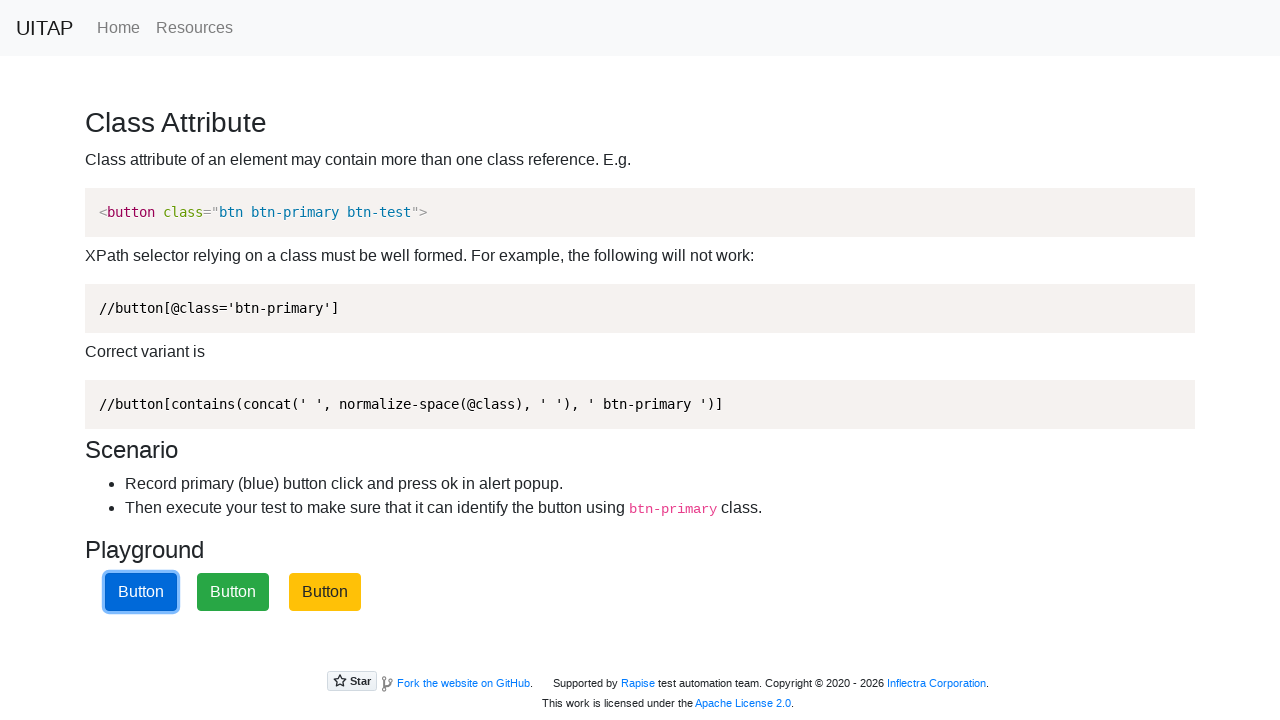

Iteration 3: Refreshed page to verify consistent behavior
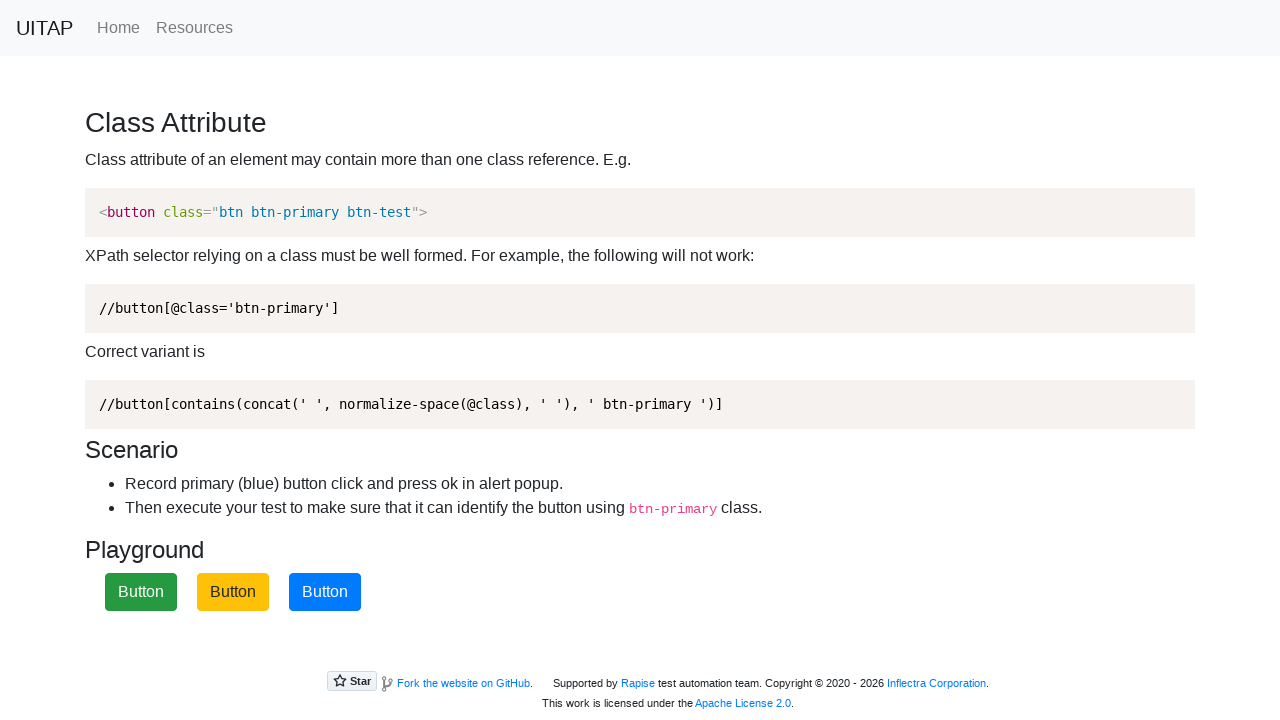

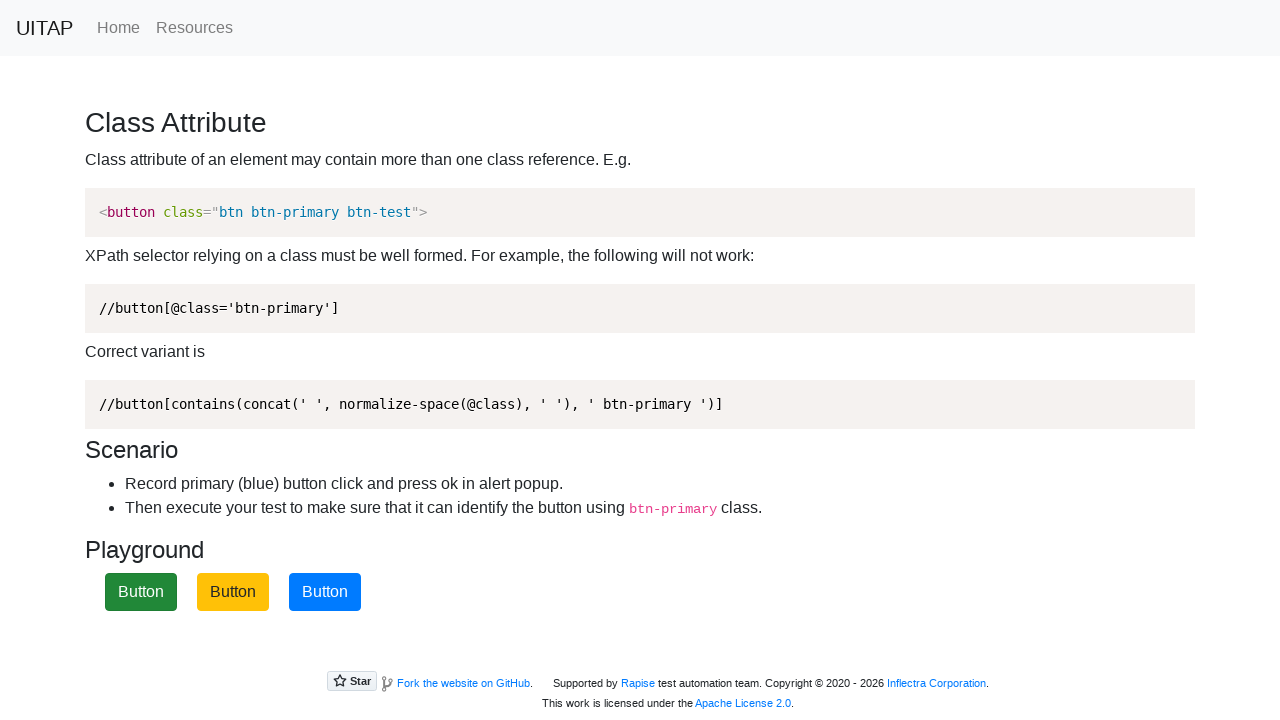